Navigates to a course content page, scrolls down to locate address information, and retrieves the text from the OMR branch address element

Starting URL: http://greenstech.in/selenium-course-content.html

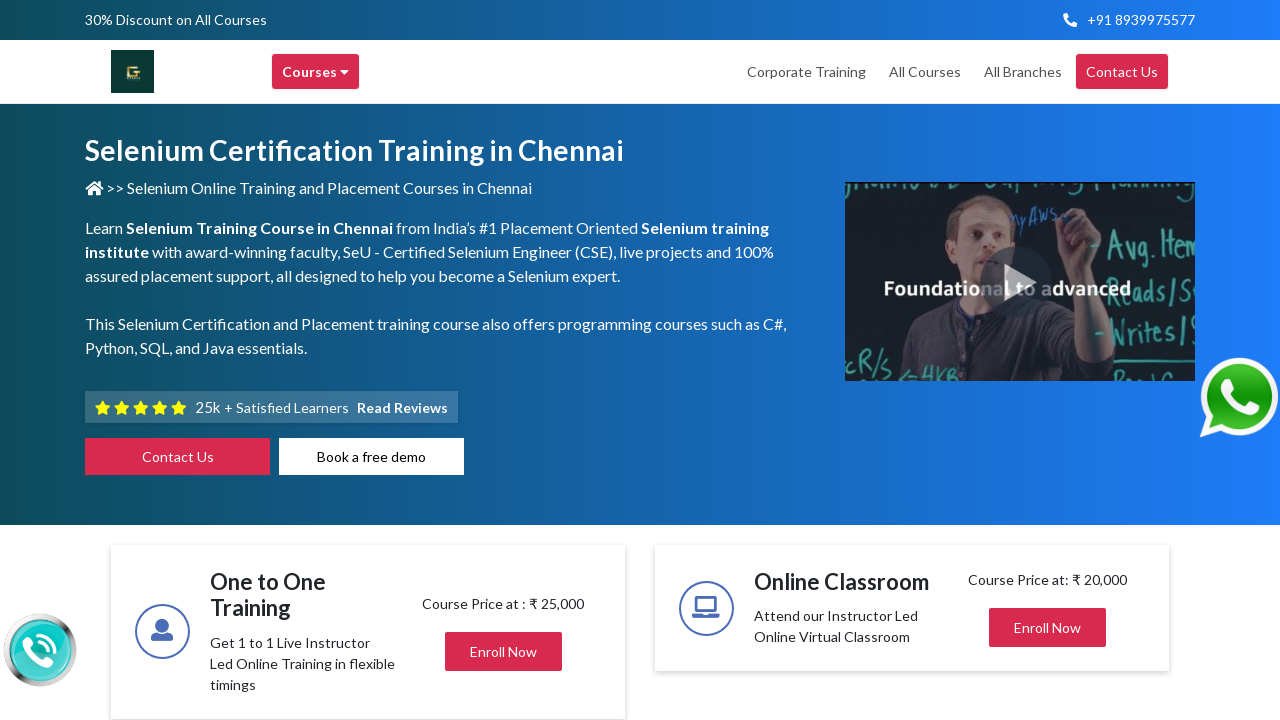

Scrolled to OMR branch address element
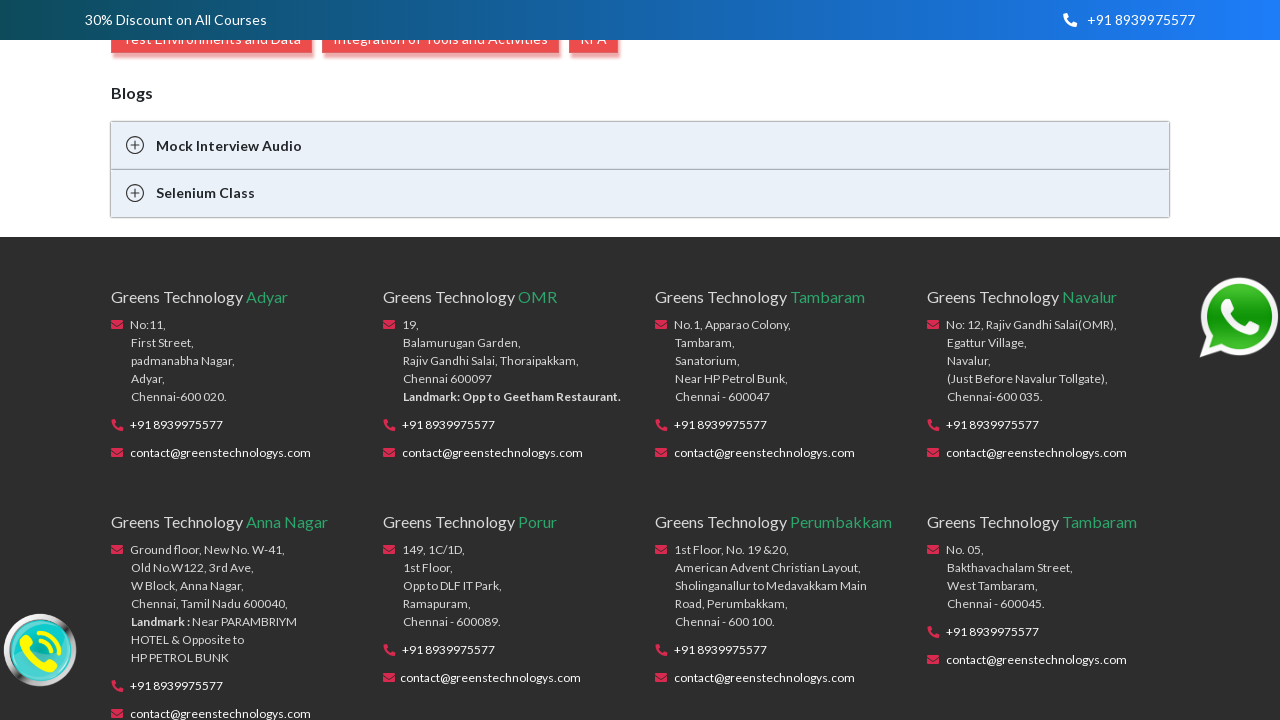

Retrieved OMR address text: 
        
        19,  Balamurugan Garden, Rajiv Gandhi Salai, Thoraipakkam,Chennai 600097 Landmark: Opp to Geetham Restaurant.
        
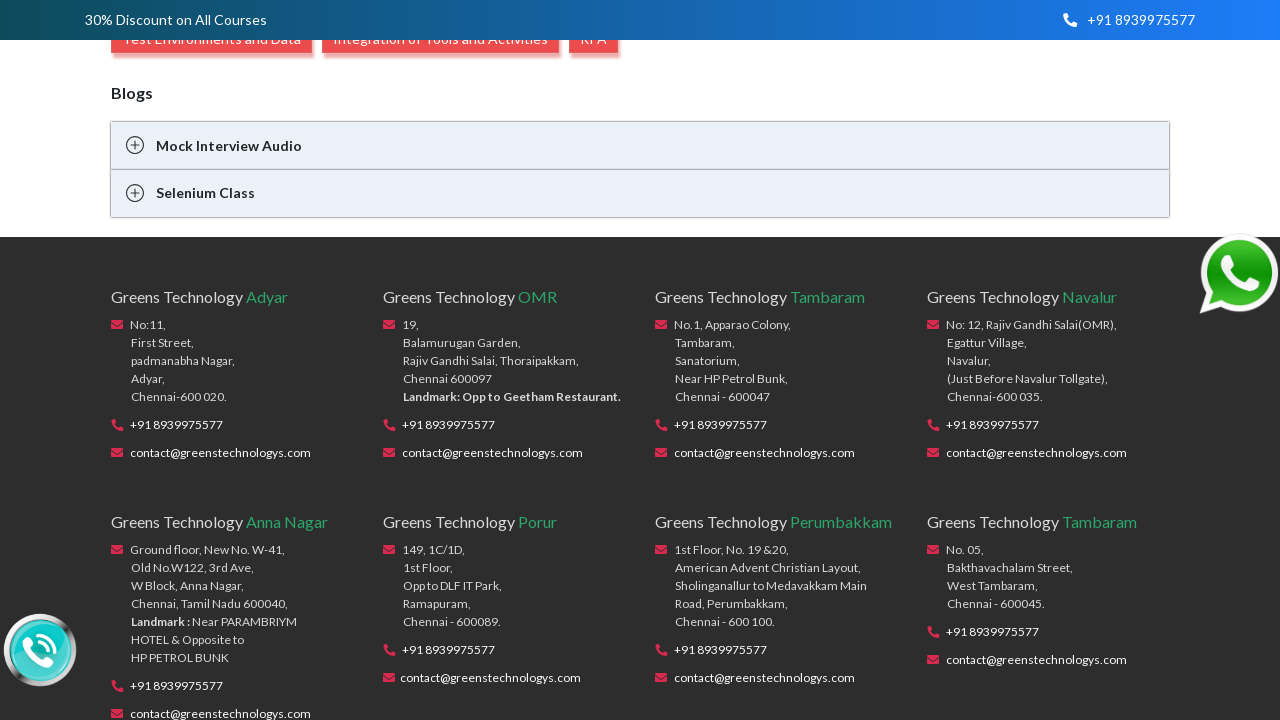

Printed address text to console
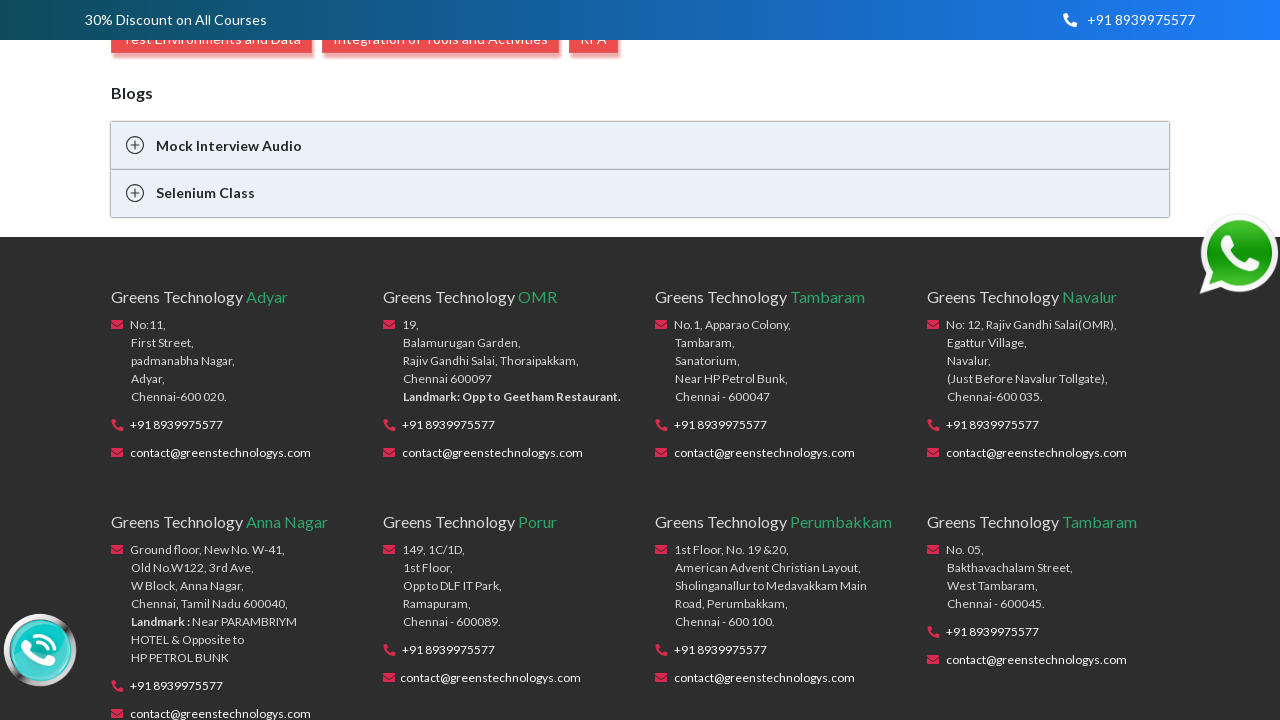

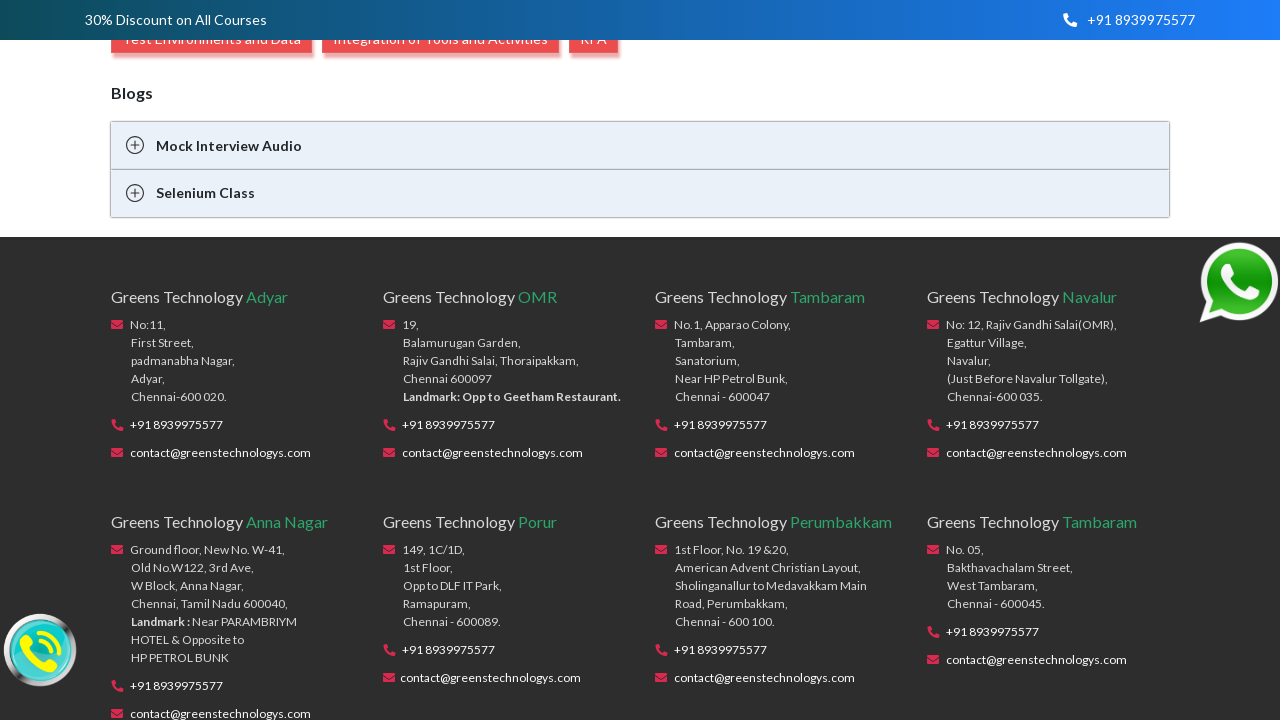